Tests a complete checkout flow: adding products to cart, adjusting quantities, proceeding to checkout, selecting a country, agreeing to terms, and placing an order.

Starting URL: https://rahulshettyacademy.com/seleniumPractise/#/cart

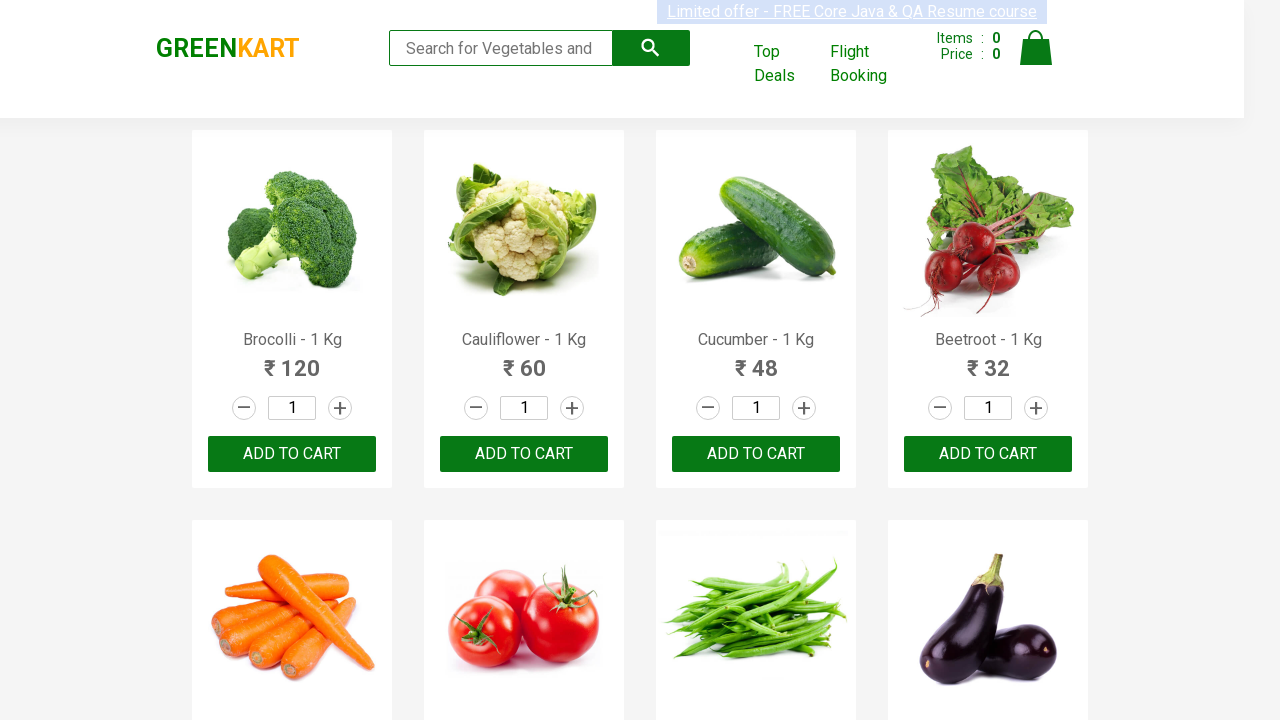

Added product 3 to cart at (756, 454) on .product:nth-child(3) .product-action button
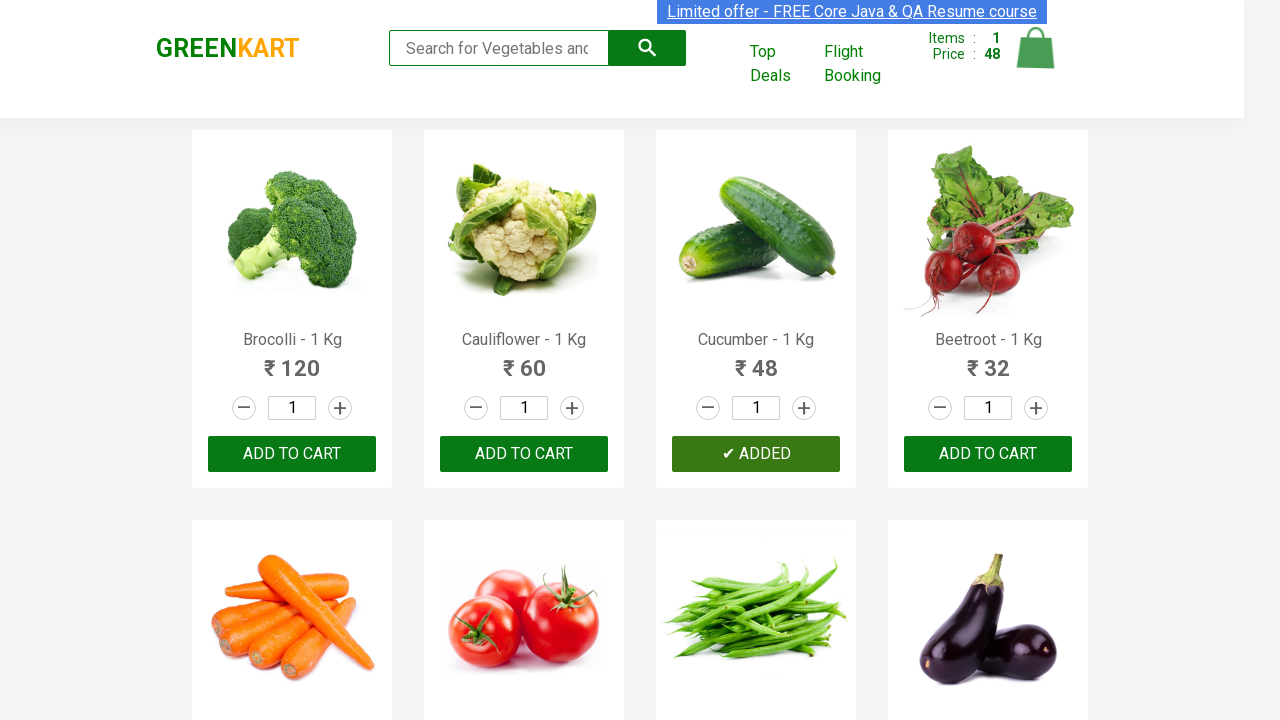

Set quantity to 3 for product 20 on .product:nth-child(20) .stepper-input input.quantity
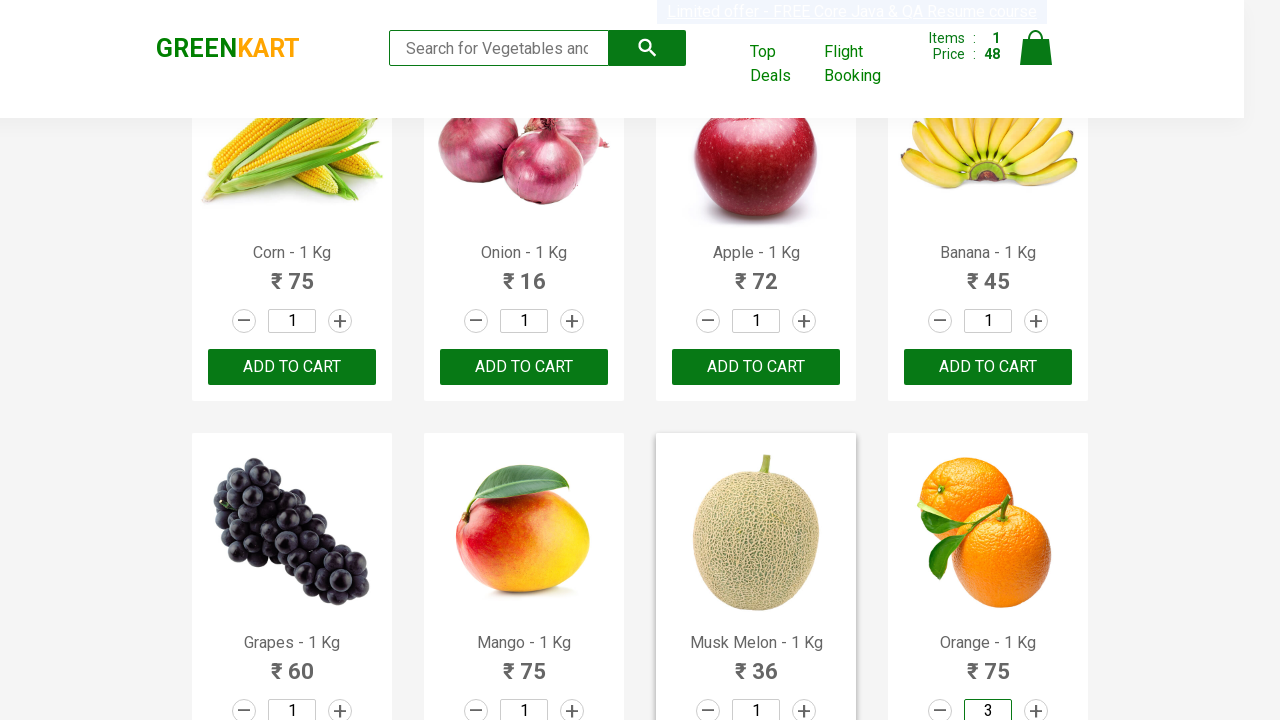

Added product 20 to cart at (988, 360) on .product:nth-child(20) .product-action button
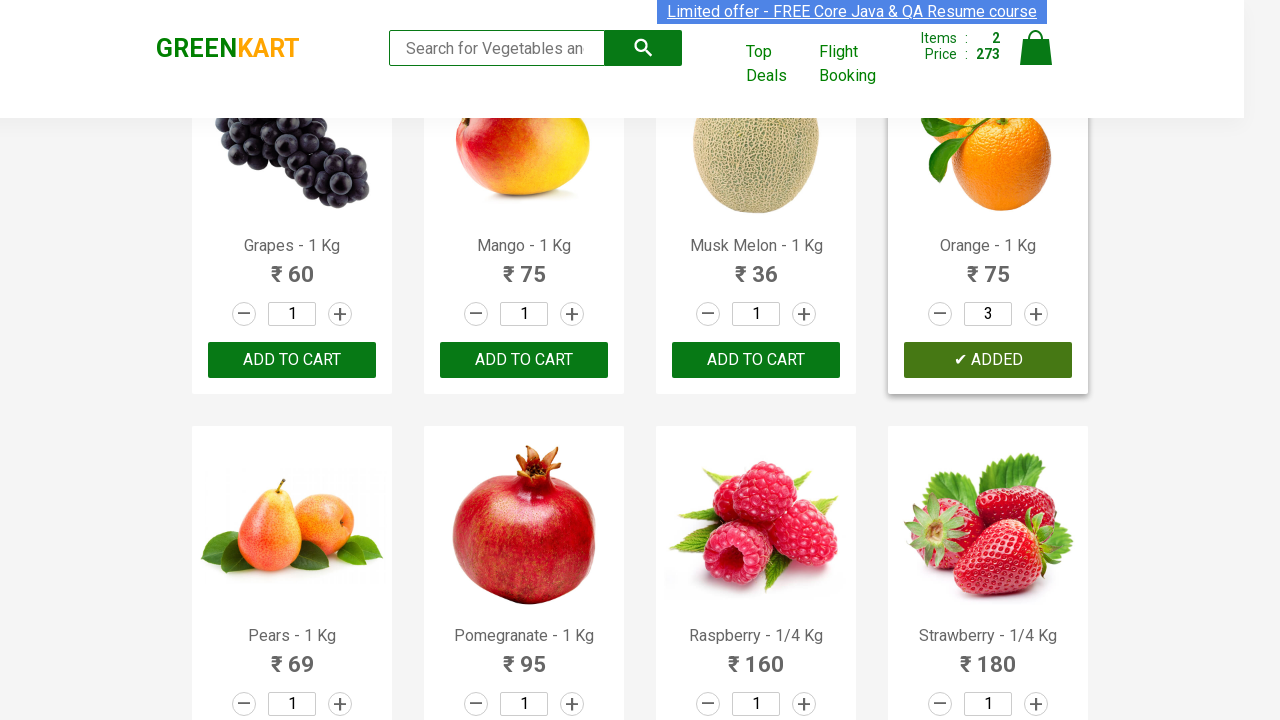

Decremented quantity for product 20 at (940, 314) on .product:nth-child(20) .stepper-input a.decrement
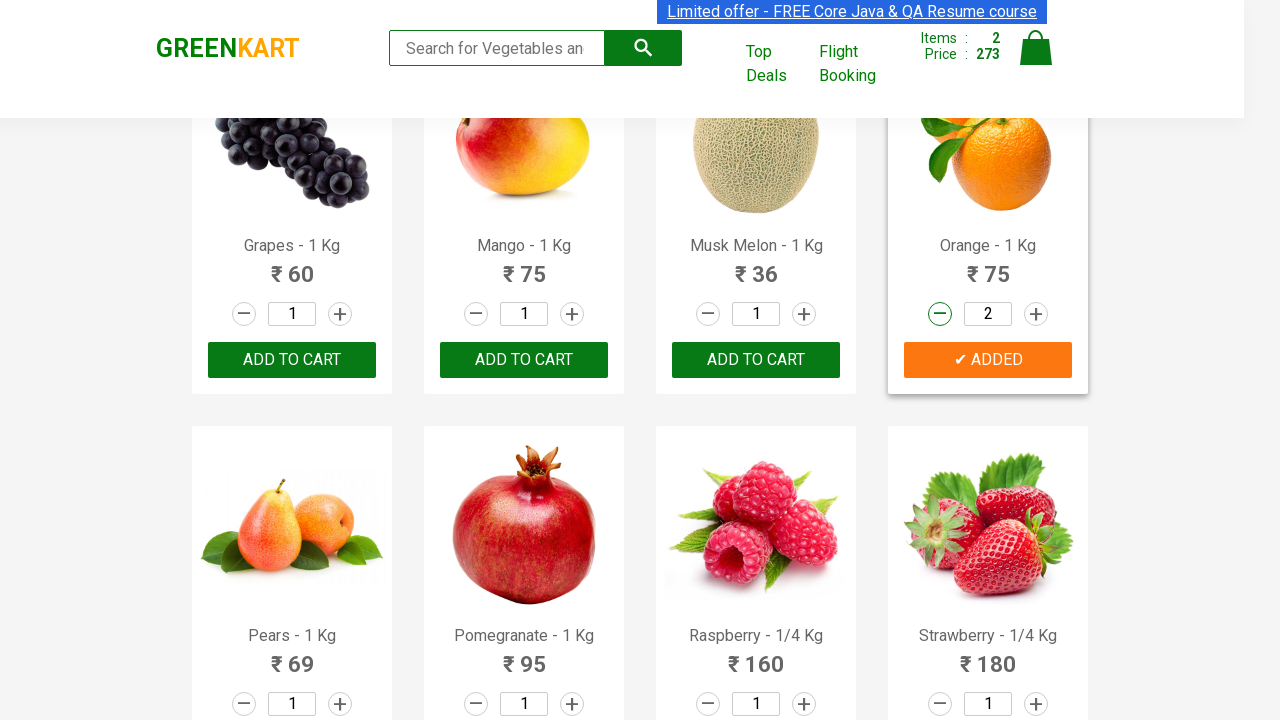

Incremented quantity for product 21 at (340, 704) on .product:nth-child(21) .stepper-input a.increment
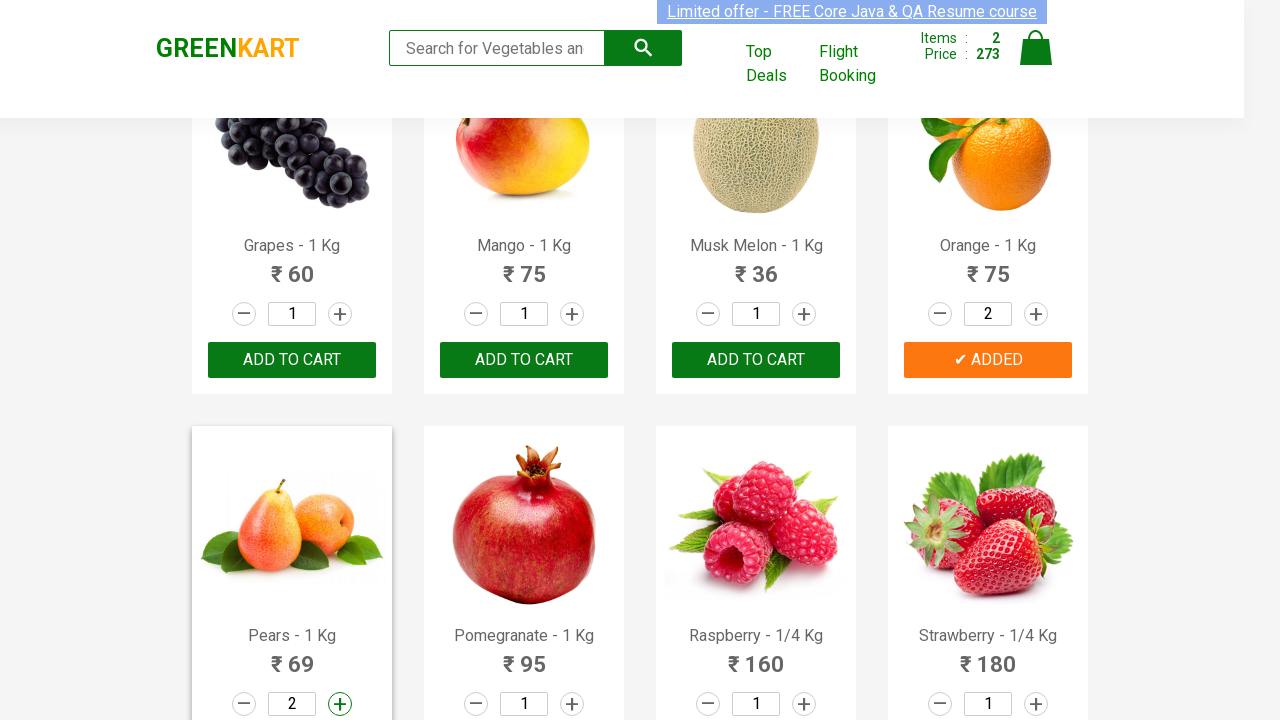

Opened cart at (1036, 59) on .cart-icon
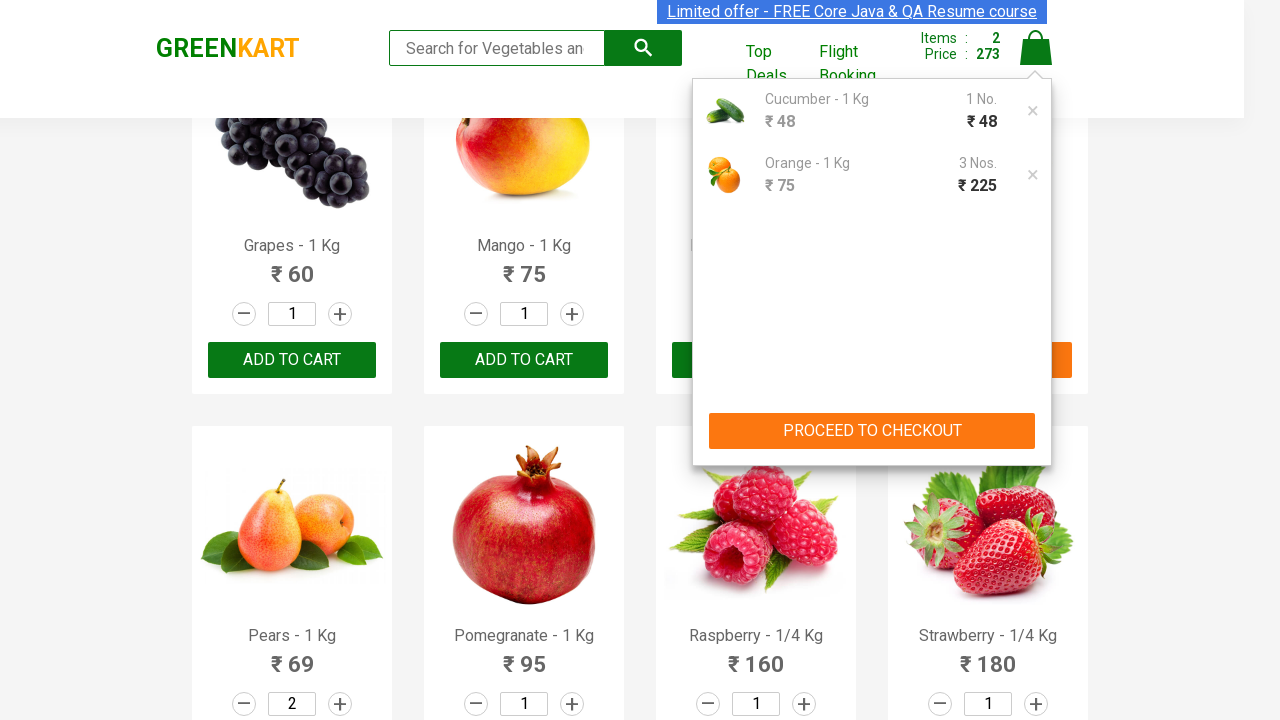

Clicked PROCEED TO CHECKOUT button at (872, 431) on text=PROCEED TO CHECKOUT
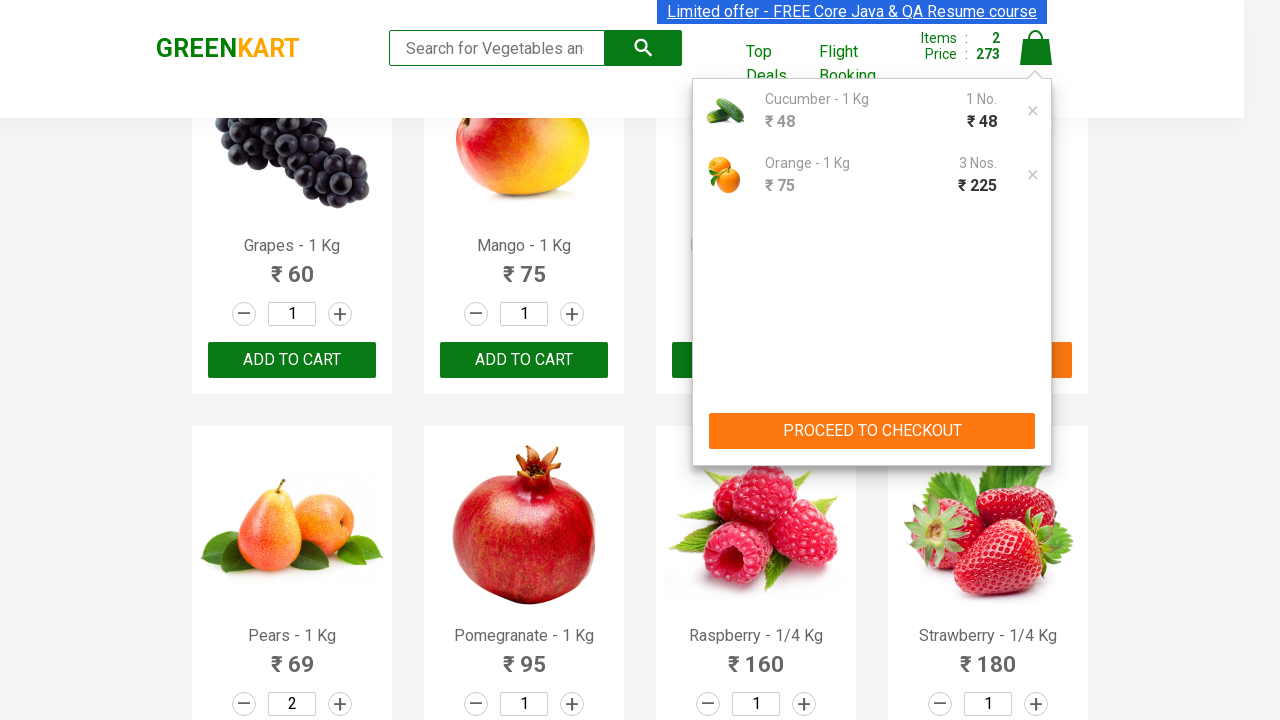

Clicked Place Order button at (1036, 491) on text=Place Order
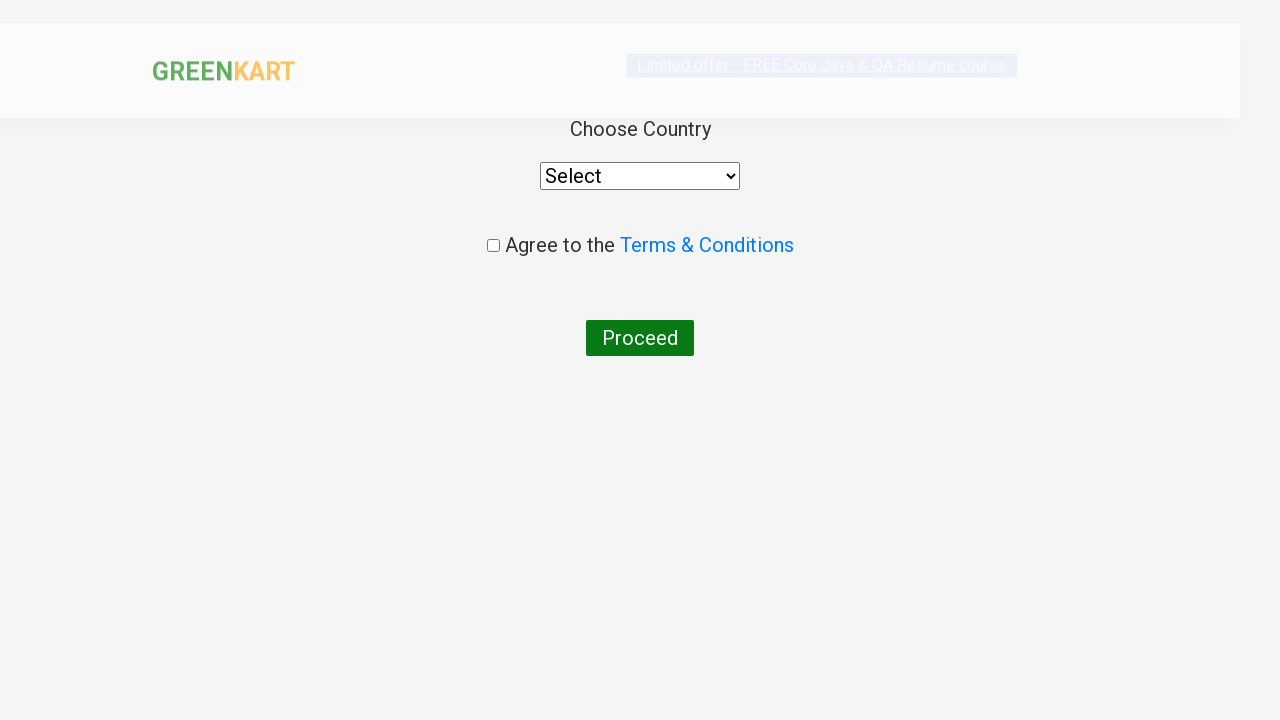

Selected Albania from country dropdown on select
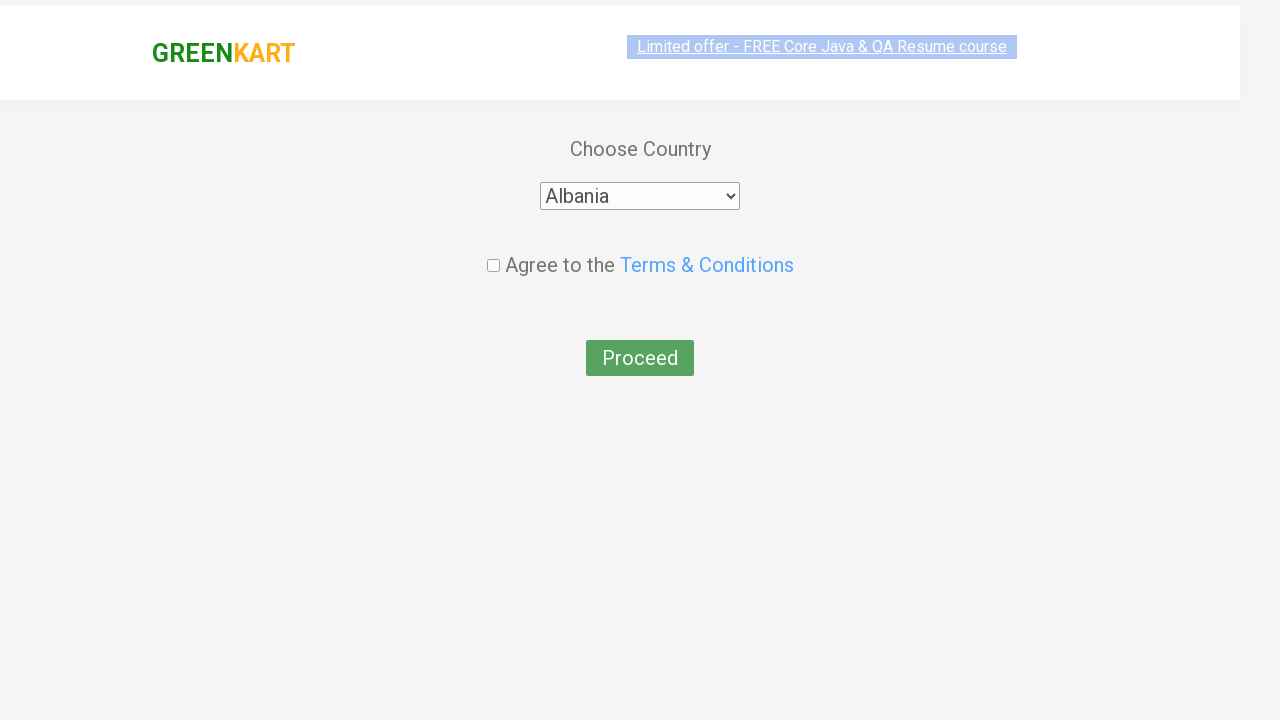

Checked agreement checkbox at (493, 246) on .chkAgree
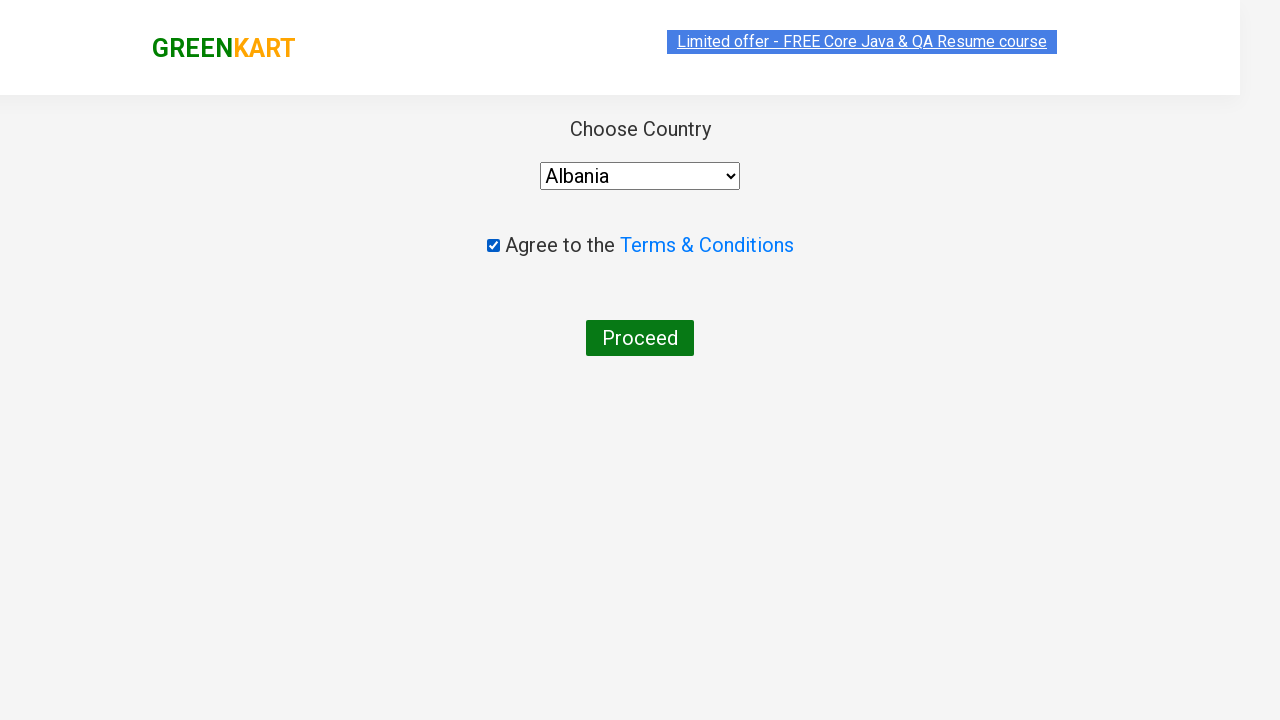

Clicked Proceed button to complete order at (640, 338) on text=Proceed
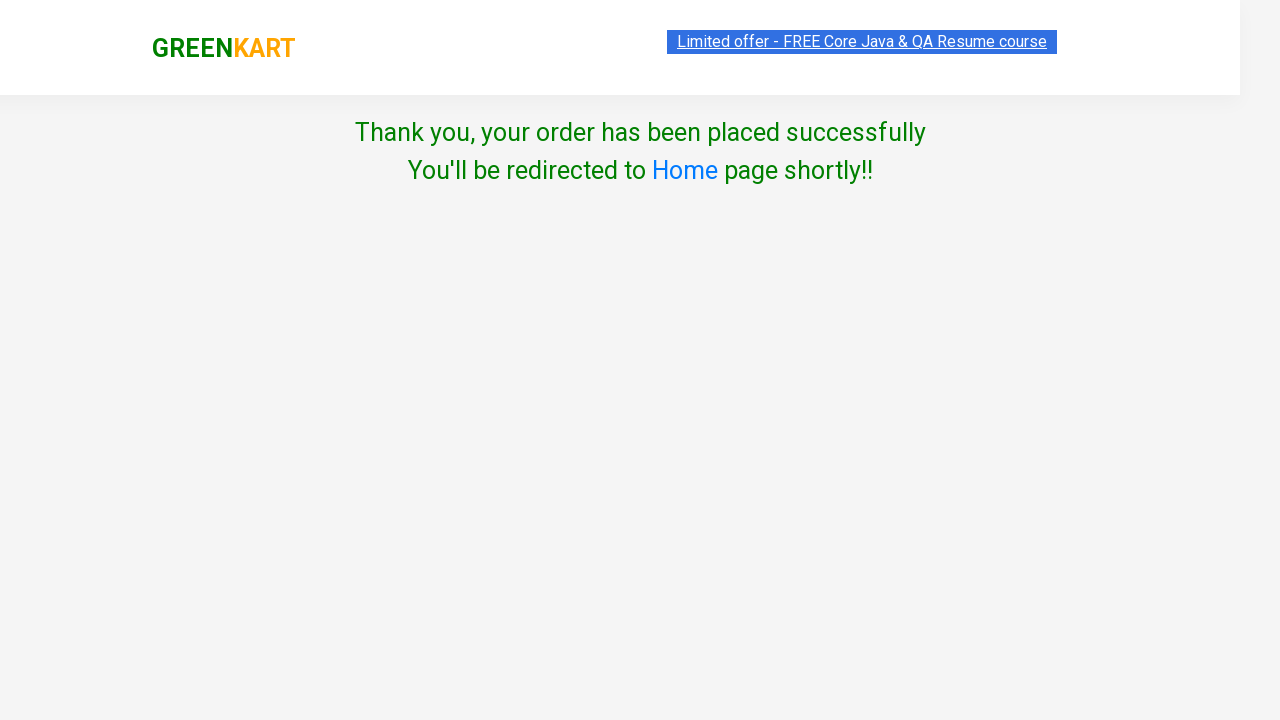

Verified success message: 'Thank you, your order has been placed successfully'
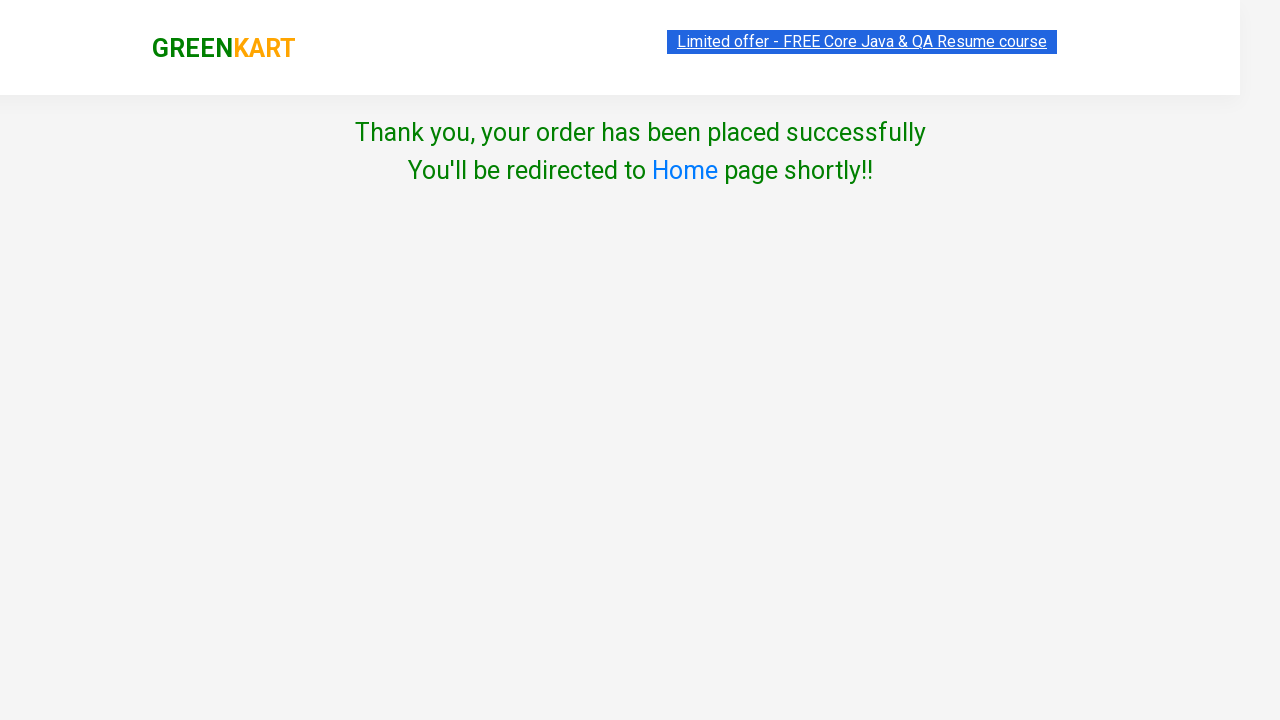

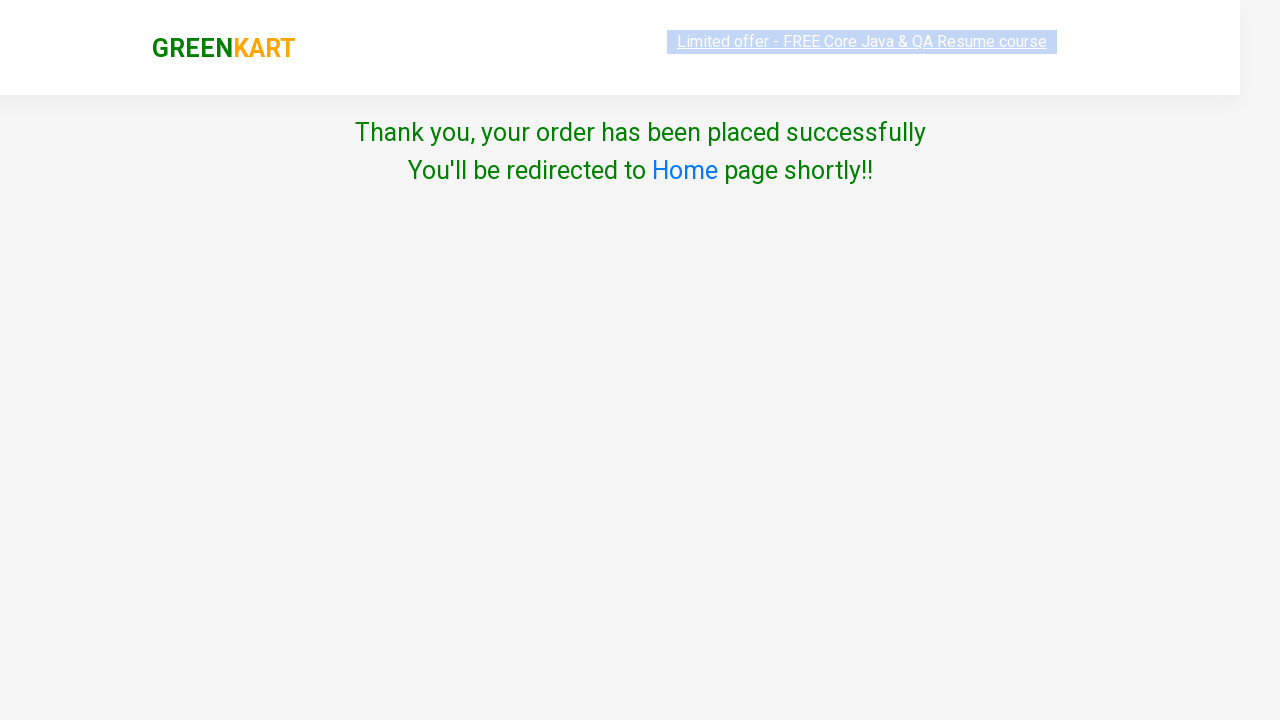